Tests form filling functionality by clicking a link, then filling out a form with personal information (first name, last name, city, country) and submitting it

Starting URL: http://suninjuly.github.io/find_link_text

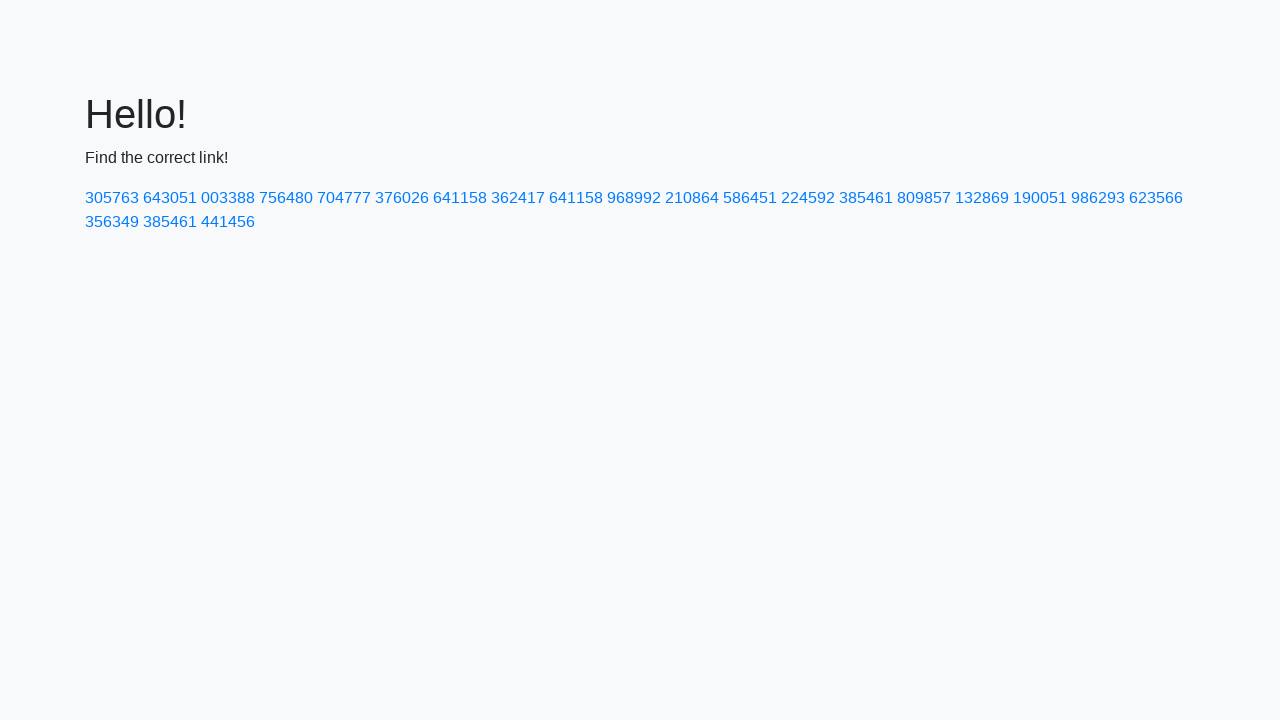

Clicked link with text '224592' at (808, 198) on text=224592
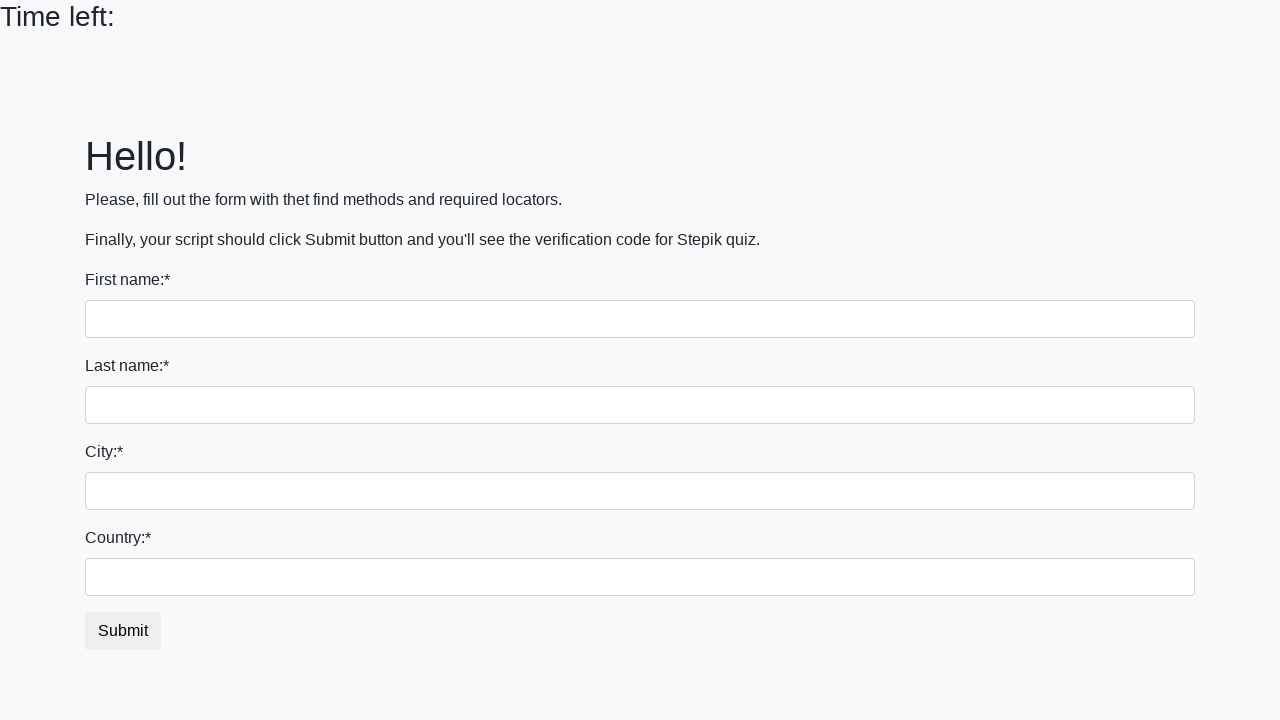

Filled first name field with 'Ivan' on input
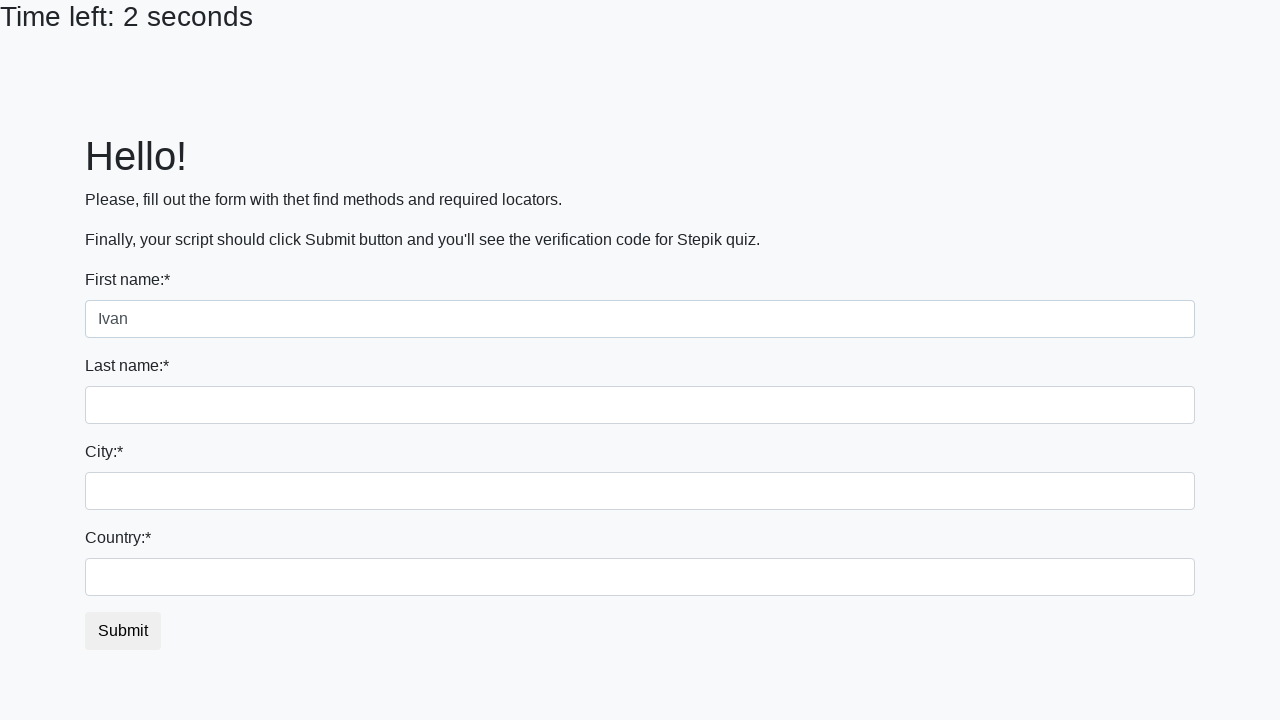

Filled last name field with 'Petrov' on input[name='last_name']
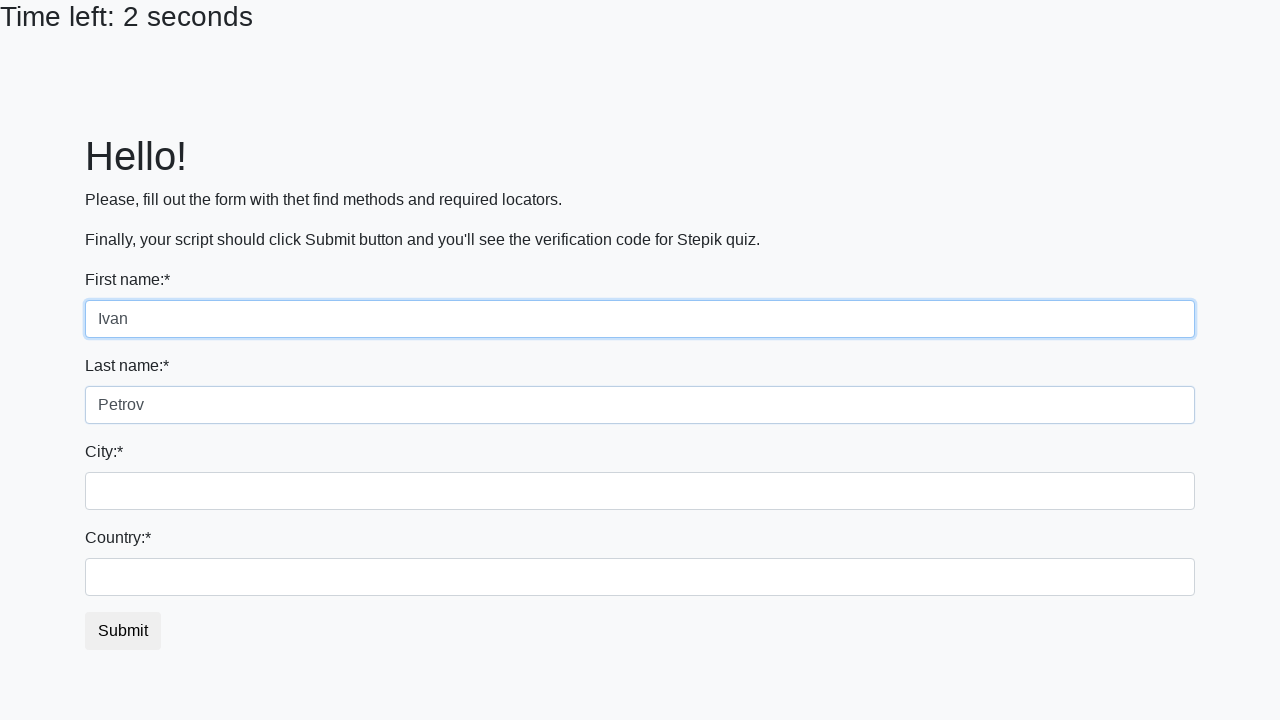

Filled city field with 'Smolensk' on .form-control.city
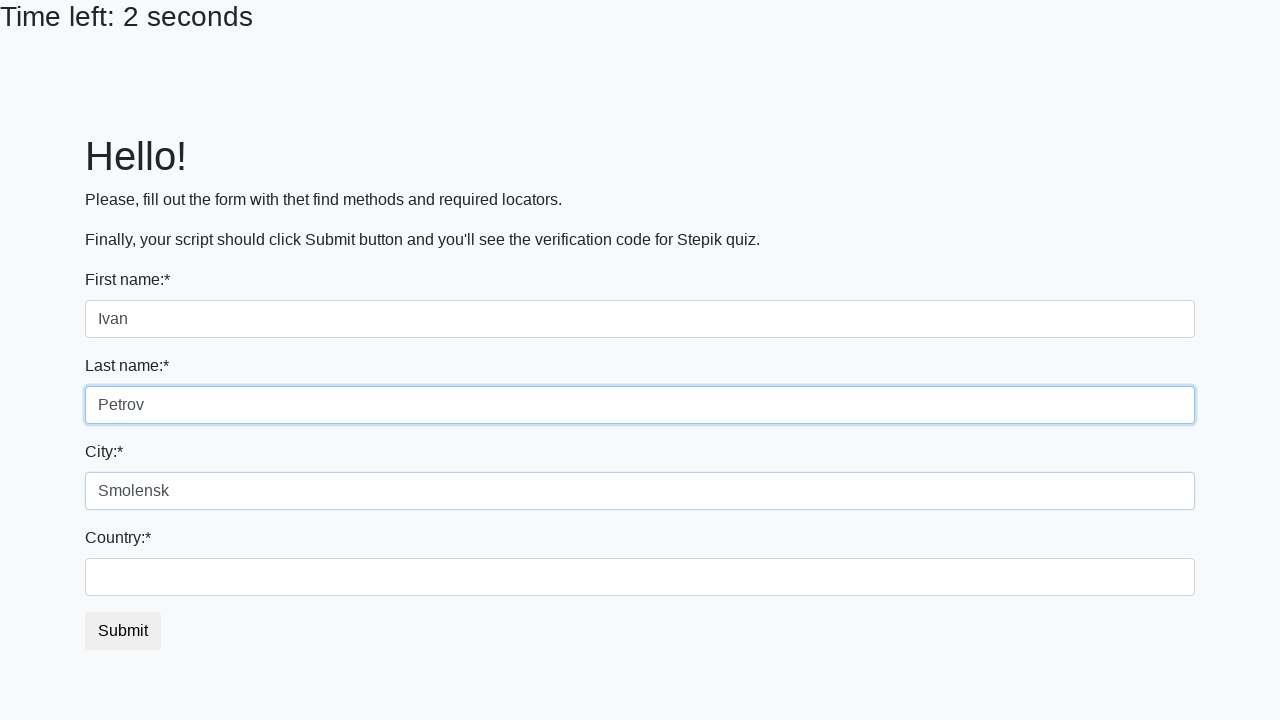

Filled country field with 'Russia' on #country
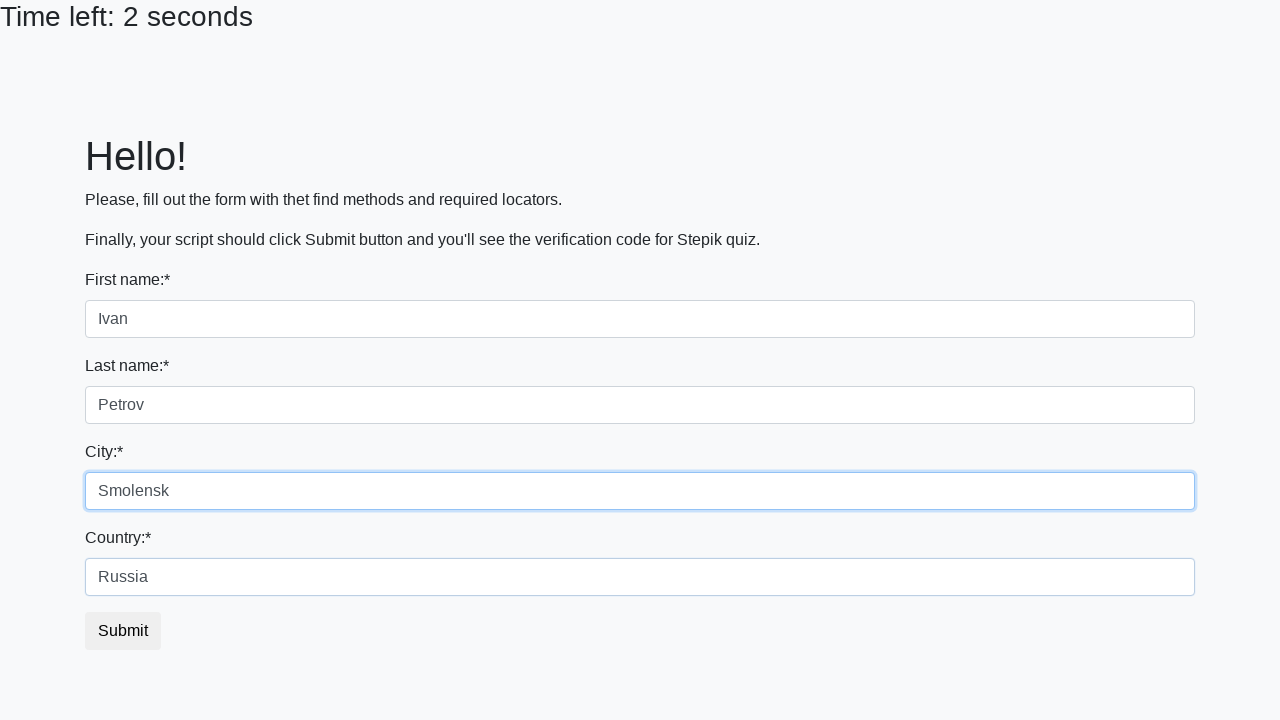

Clicked submit button to submit form at (123, 631) on button.btn
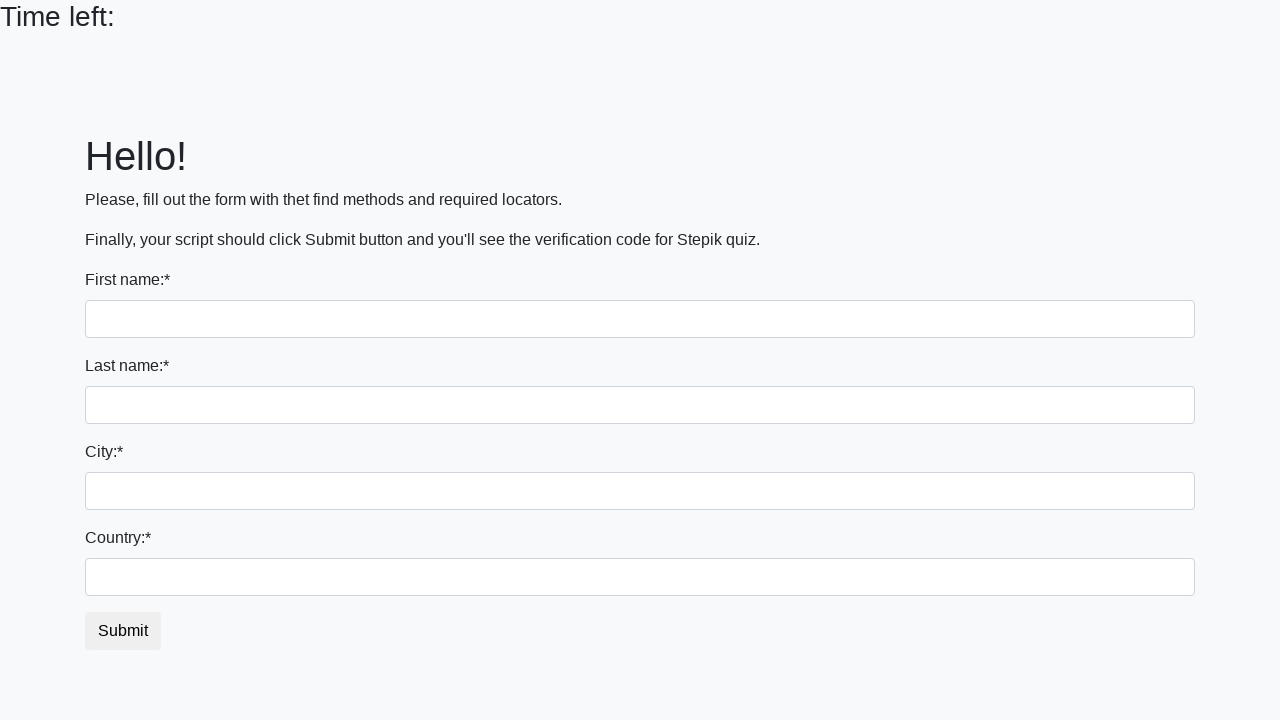

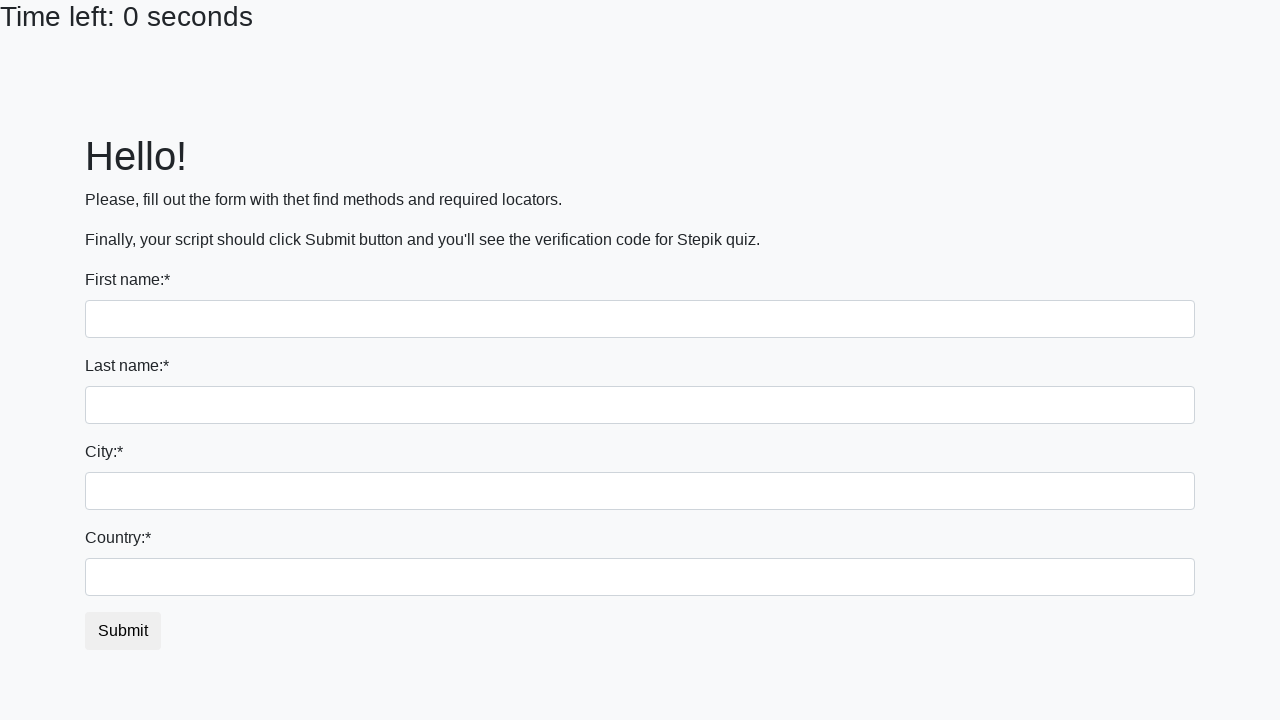